Tests dropdown selection by finding all option elements, iterating through them, and clicking on "Option 1" based on text matching

Starting URL: http://the-internet.herokuapp.com/dropdown

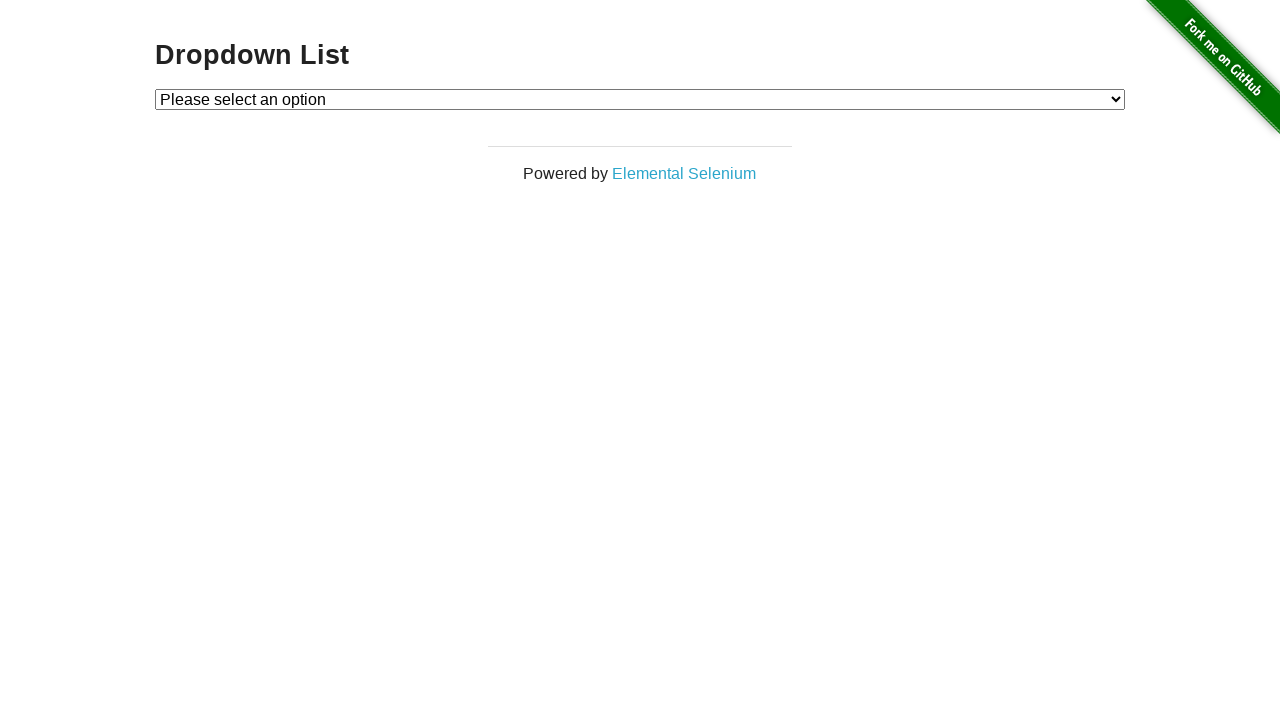

Selected 'Option 1' from dropdown on #dropdown
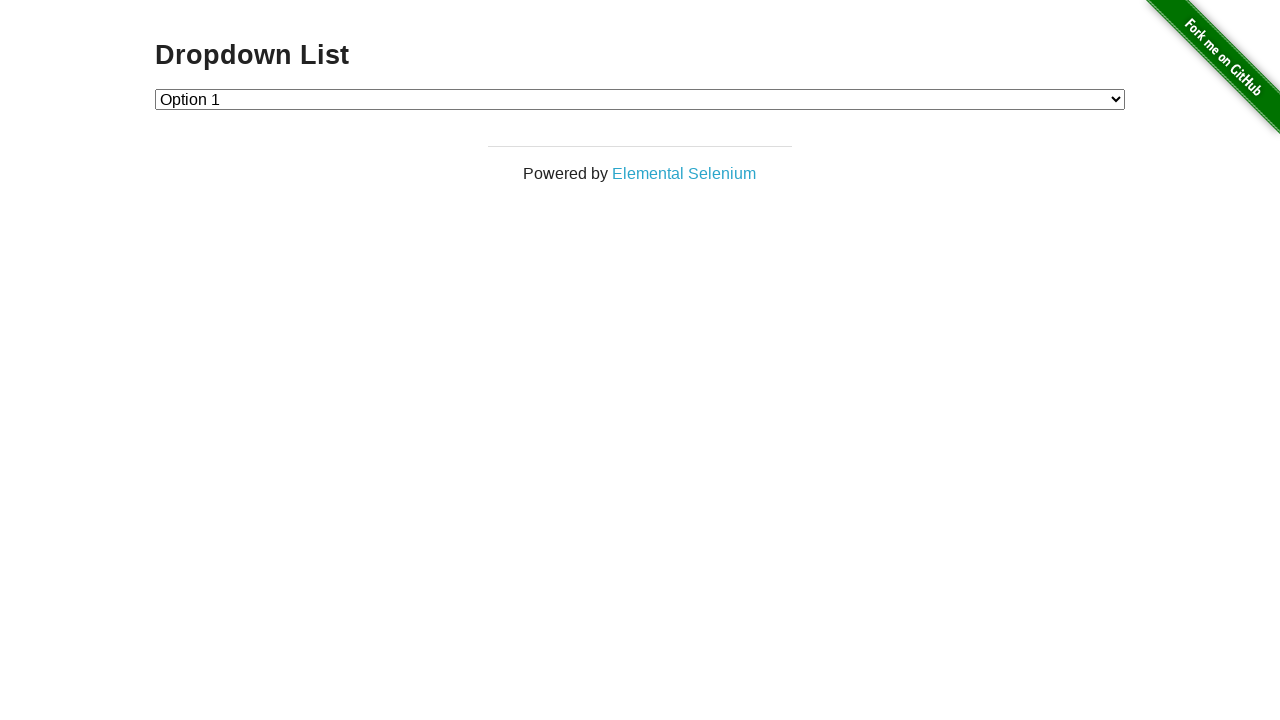

Retrieved selected dropdown value
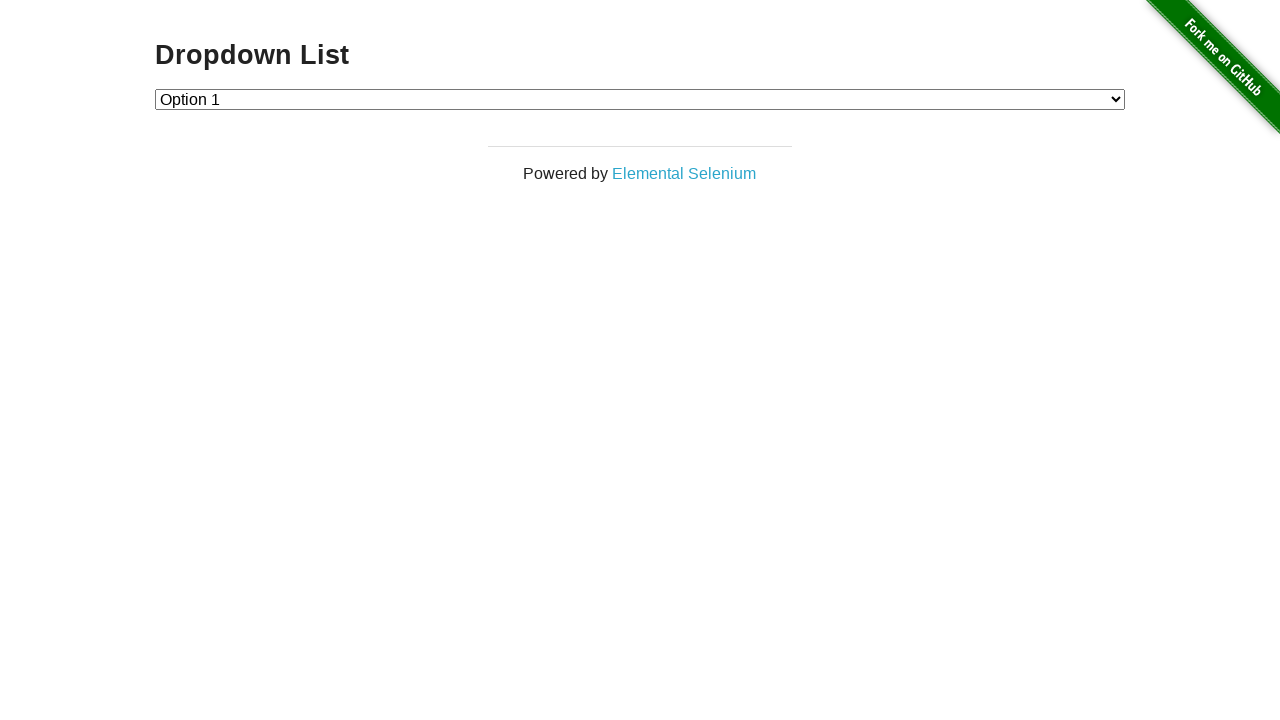

Verified dropdown selection is '1'
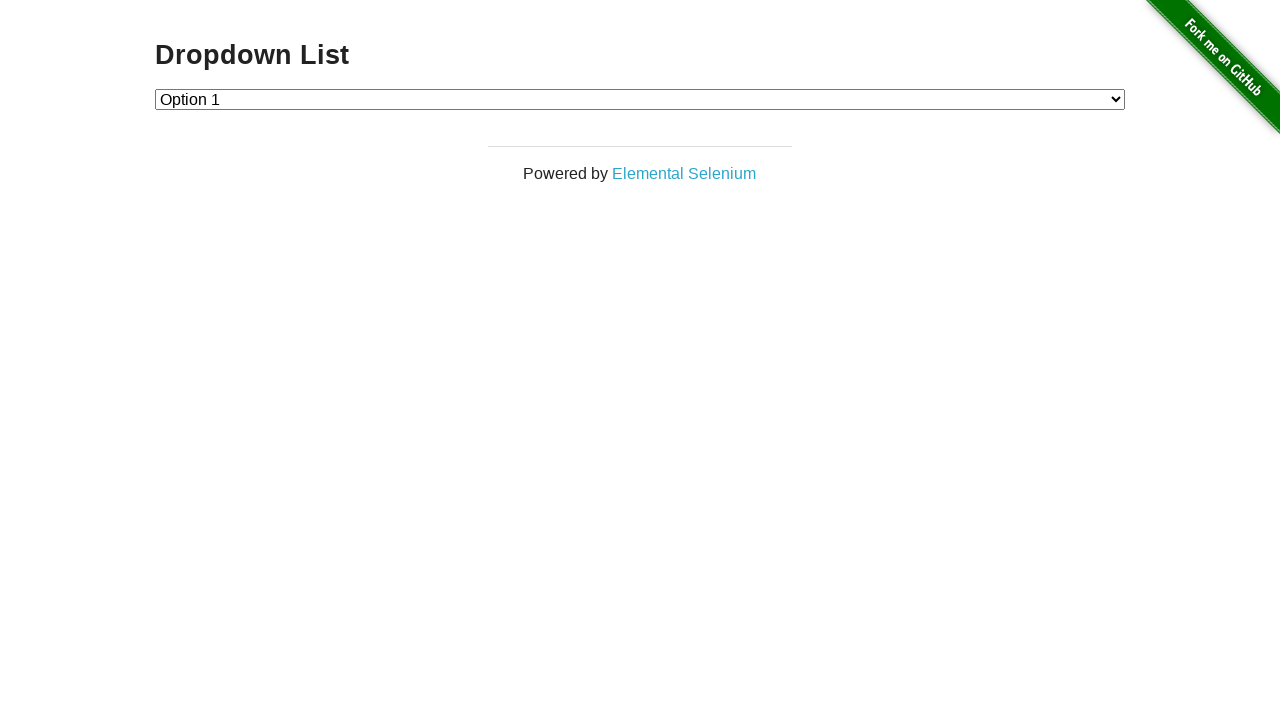

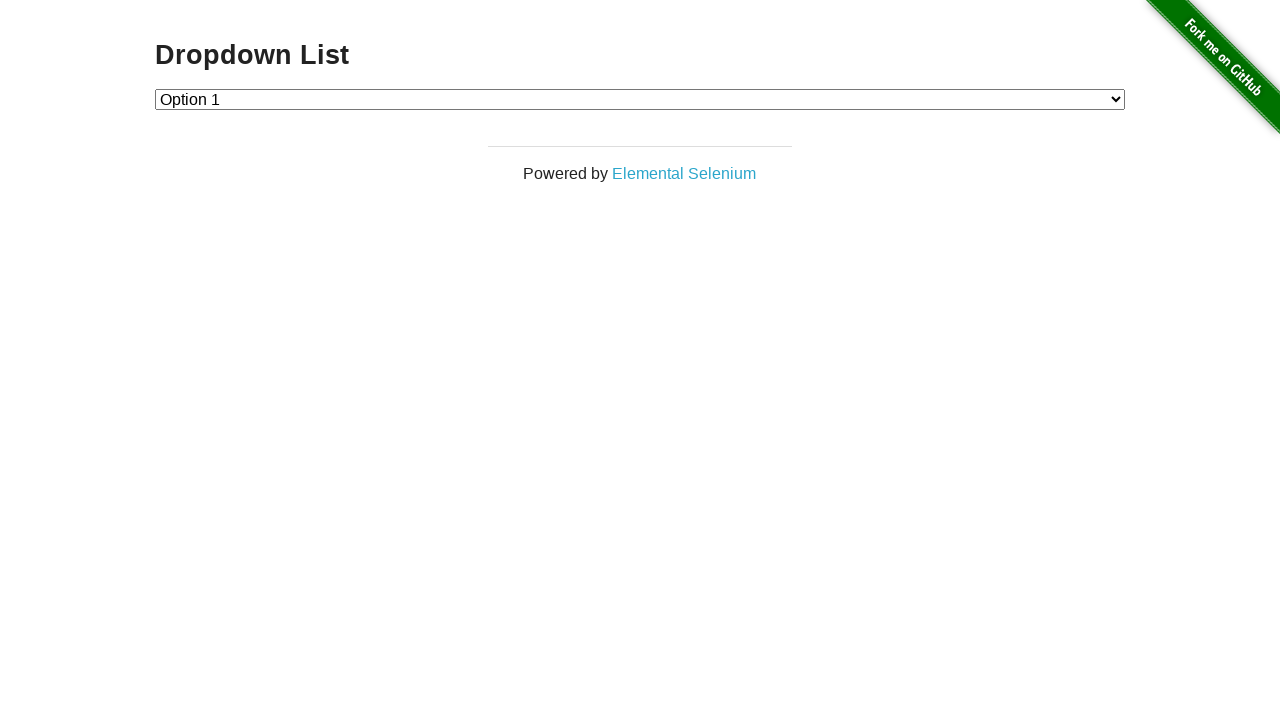